Tests adding a new todo item to verify reporting functionality with an intentional assertion mismatch

Starting URL: https://lambdatest.github.io/sample-todo-app/

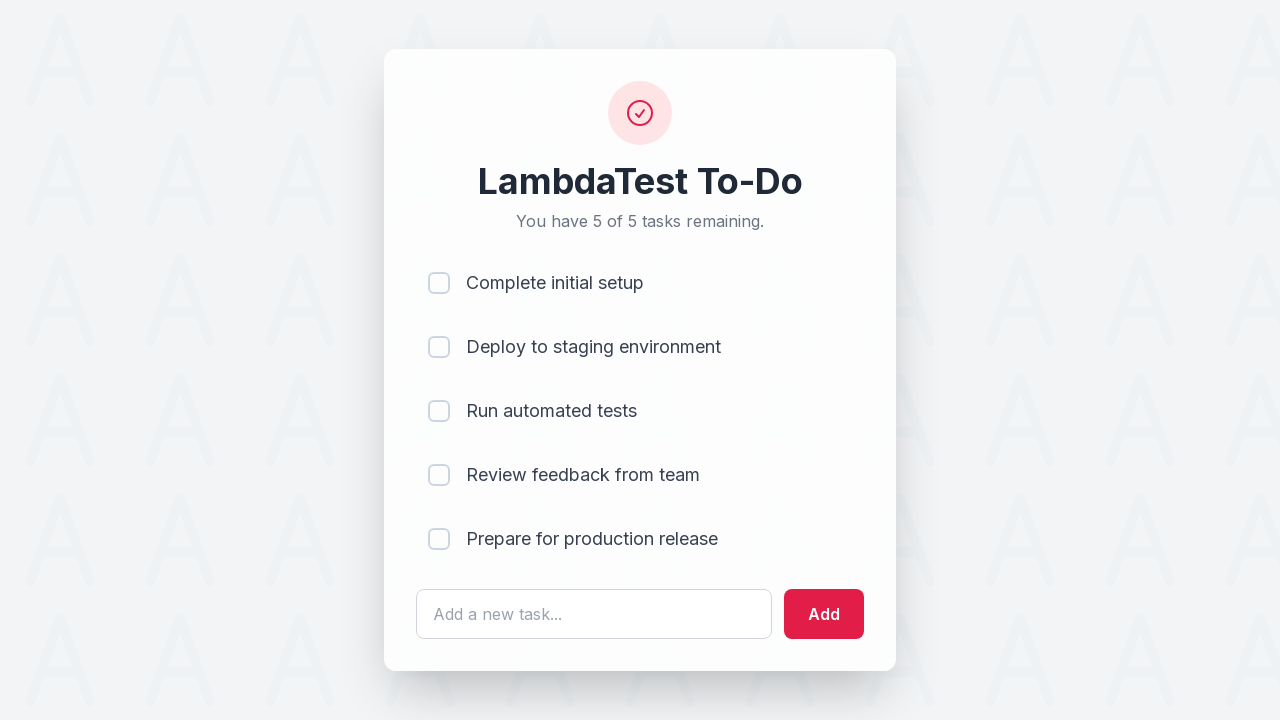

Filled todo input field with 'learn sel' on #sampletodotext
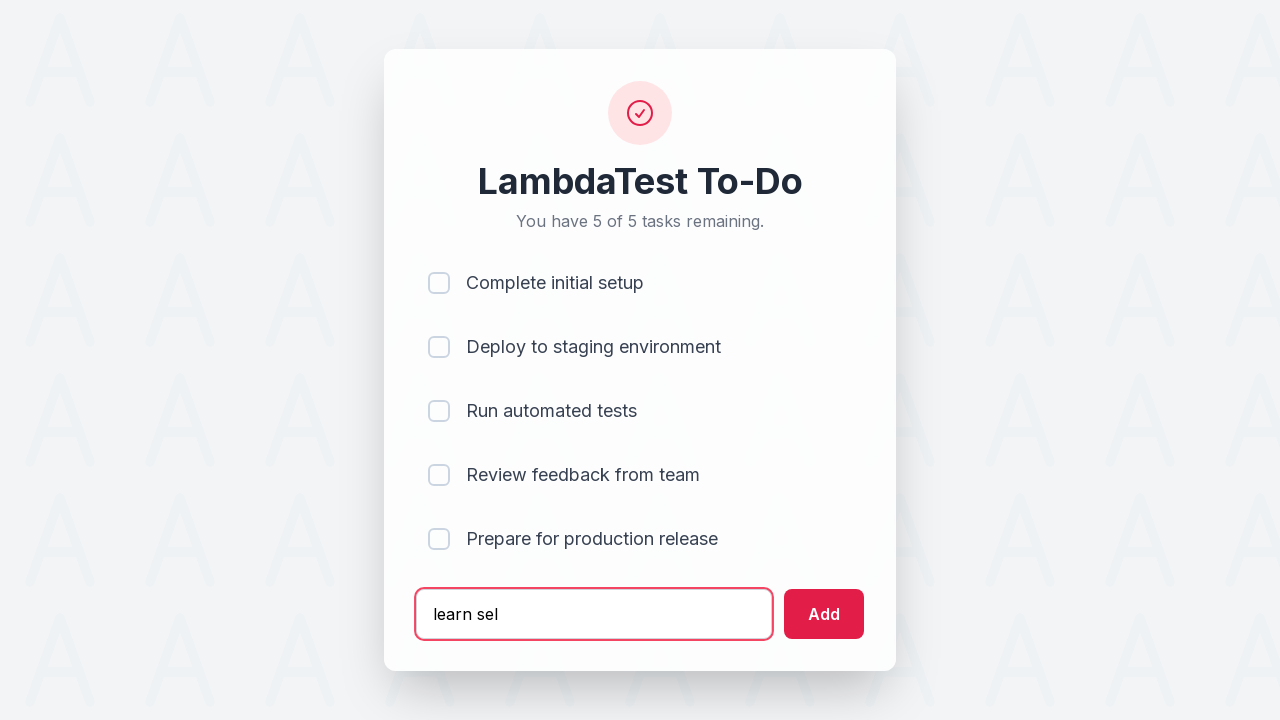

Pressed Enter key to submit new todo item on #sampletodotext
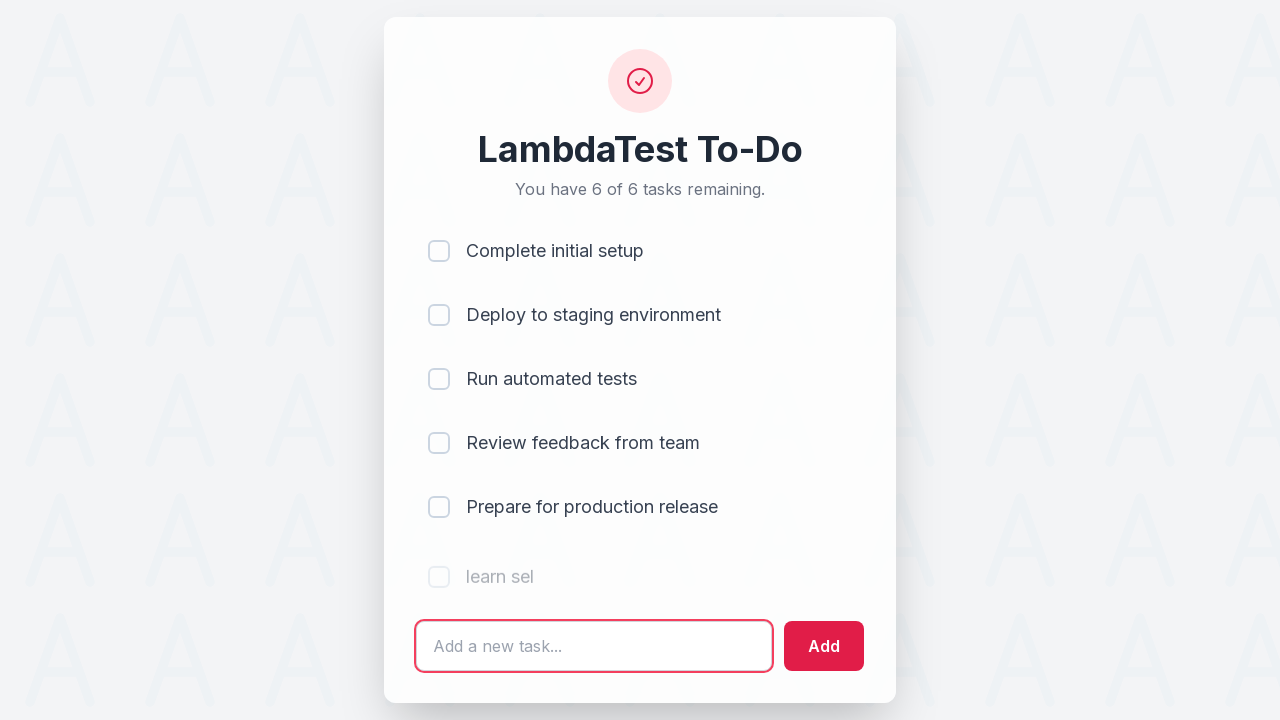

Waited for new todo item to appear in the list
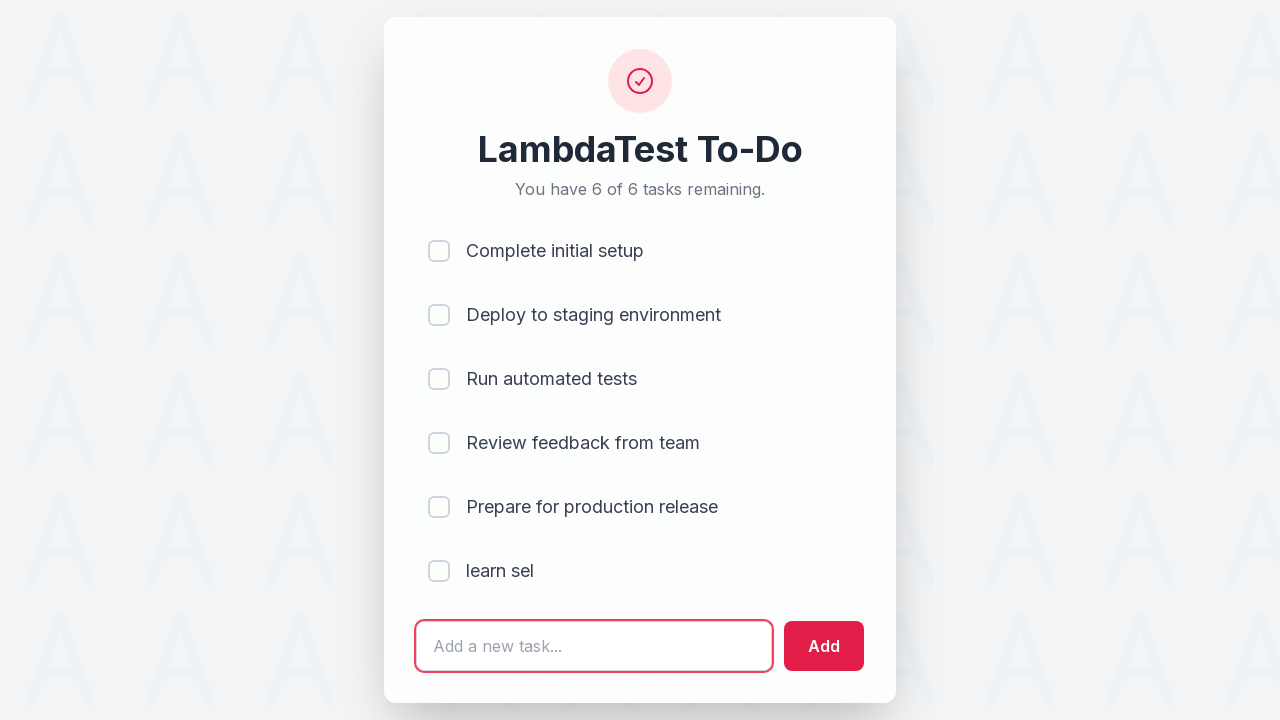

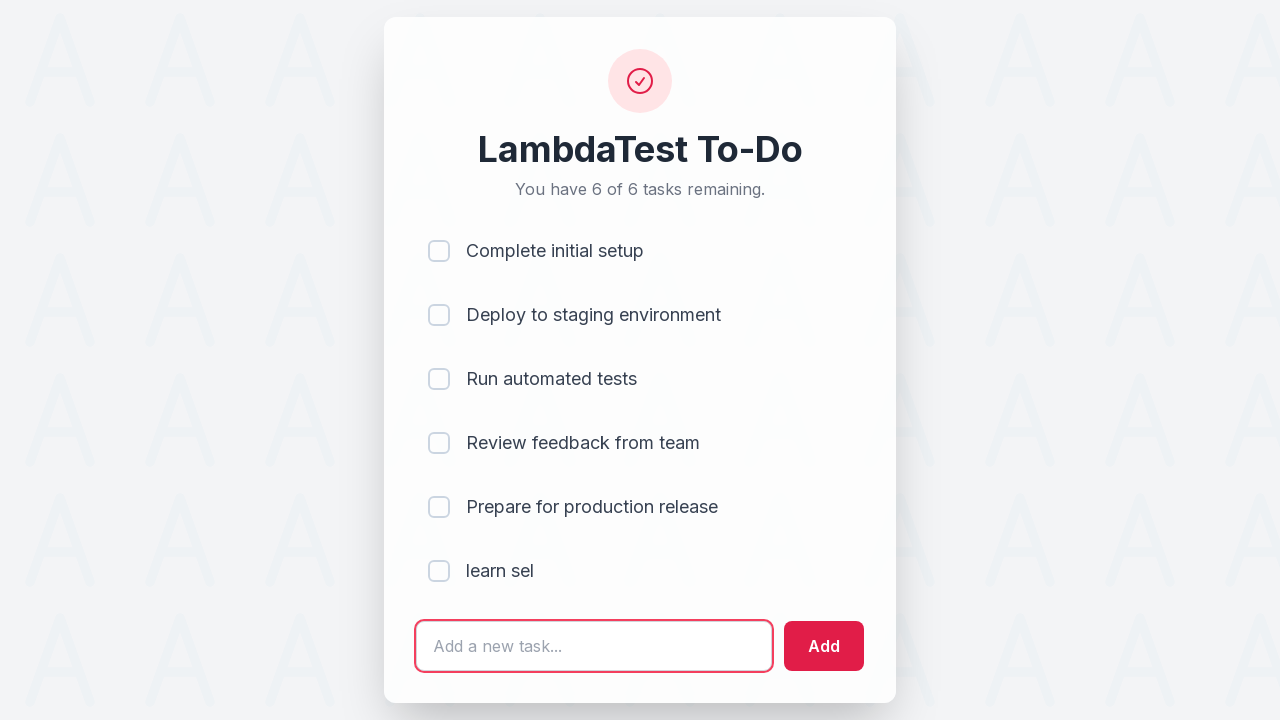